Tests JavaScript confirm dialog dismissal by clicking confirm button and dismissing the dialog

Starting URL: https://the-internet.herokuapp.com/javascript_alerts

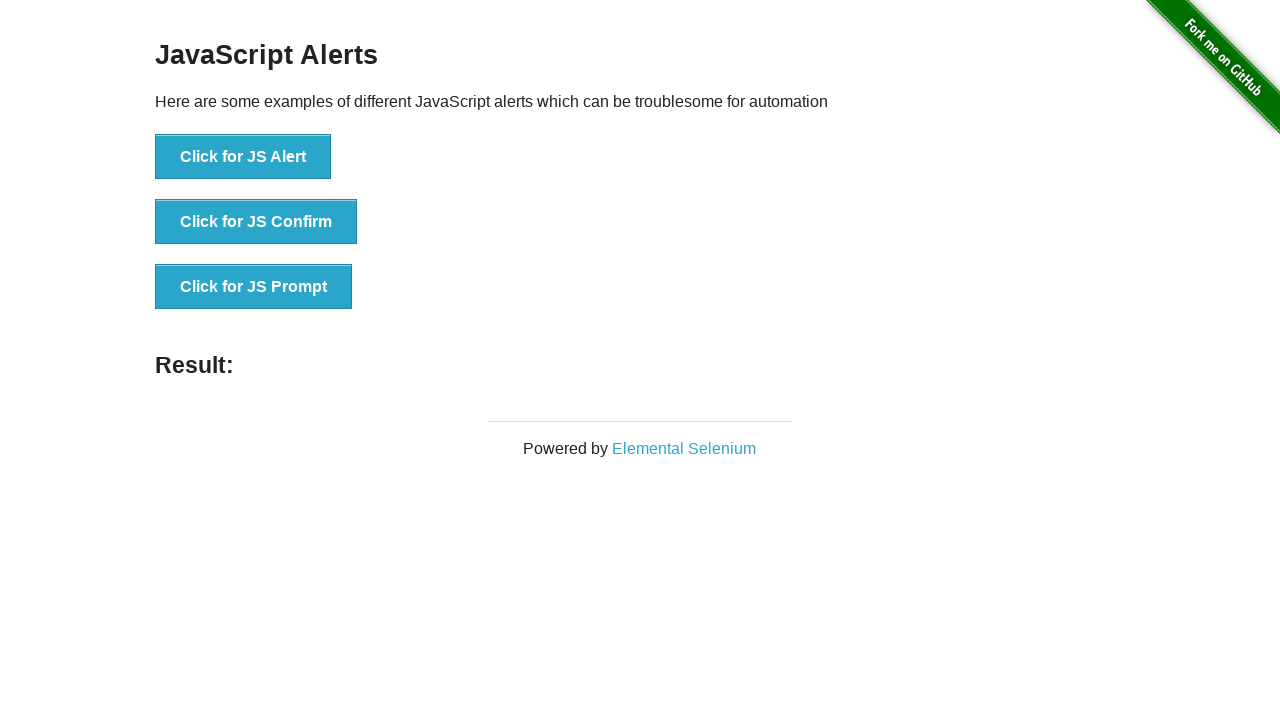

Clicked JS Confirm button at (256, 222) on xpath=//button[.='Click for JS Confirm']
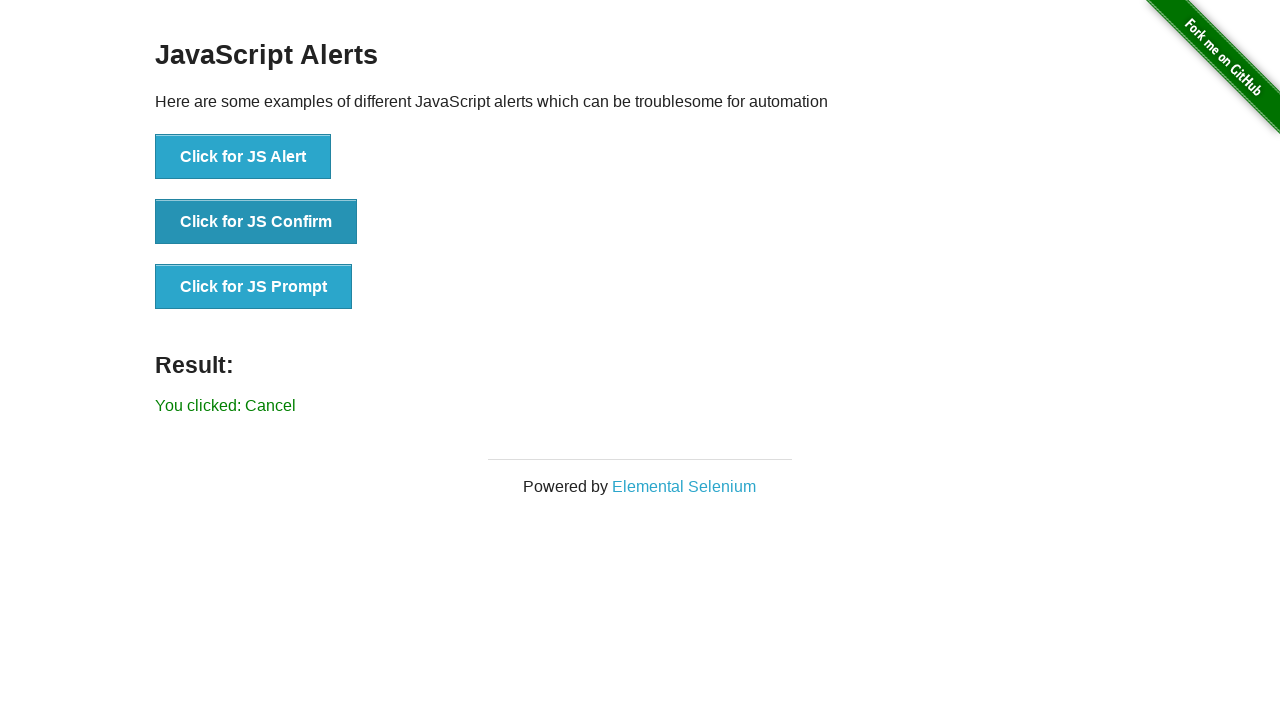

Set up dialog dismissal handler
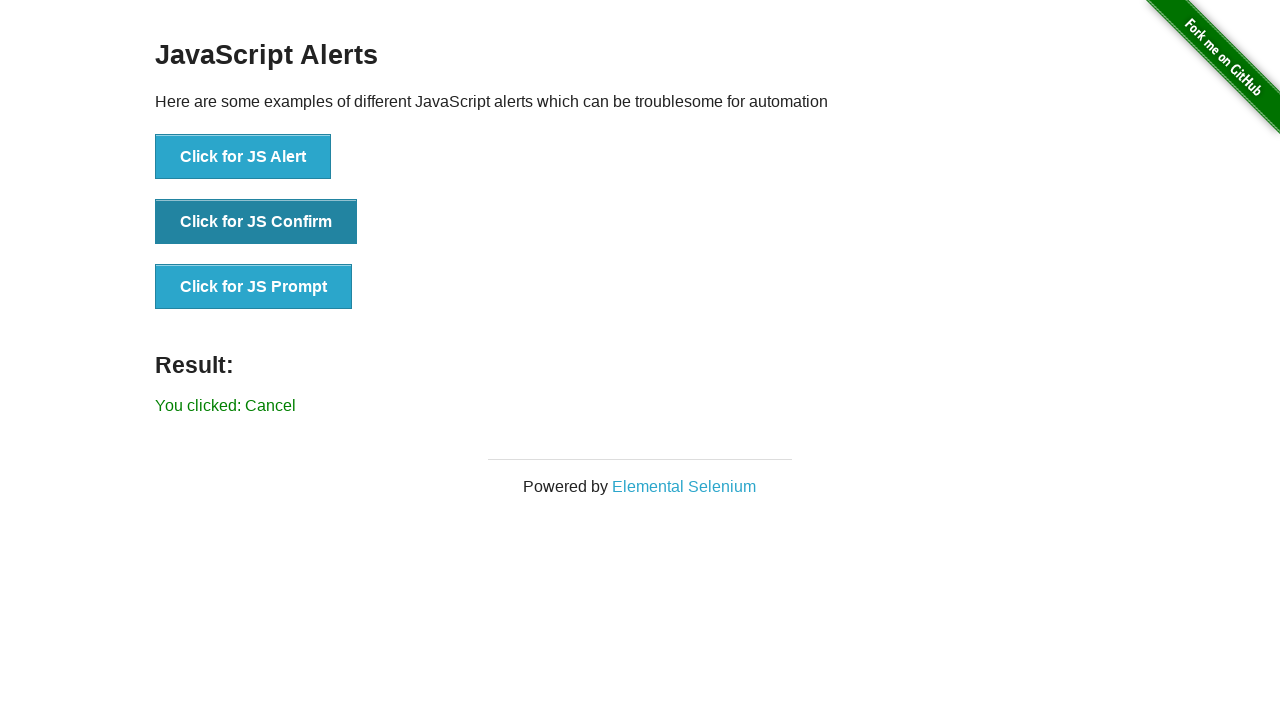

Clicked JS Confirm button to trigger confirm dialog at (256, 222) on xpath=//button[.='Click for JS Confirm']
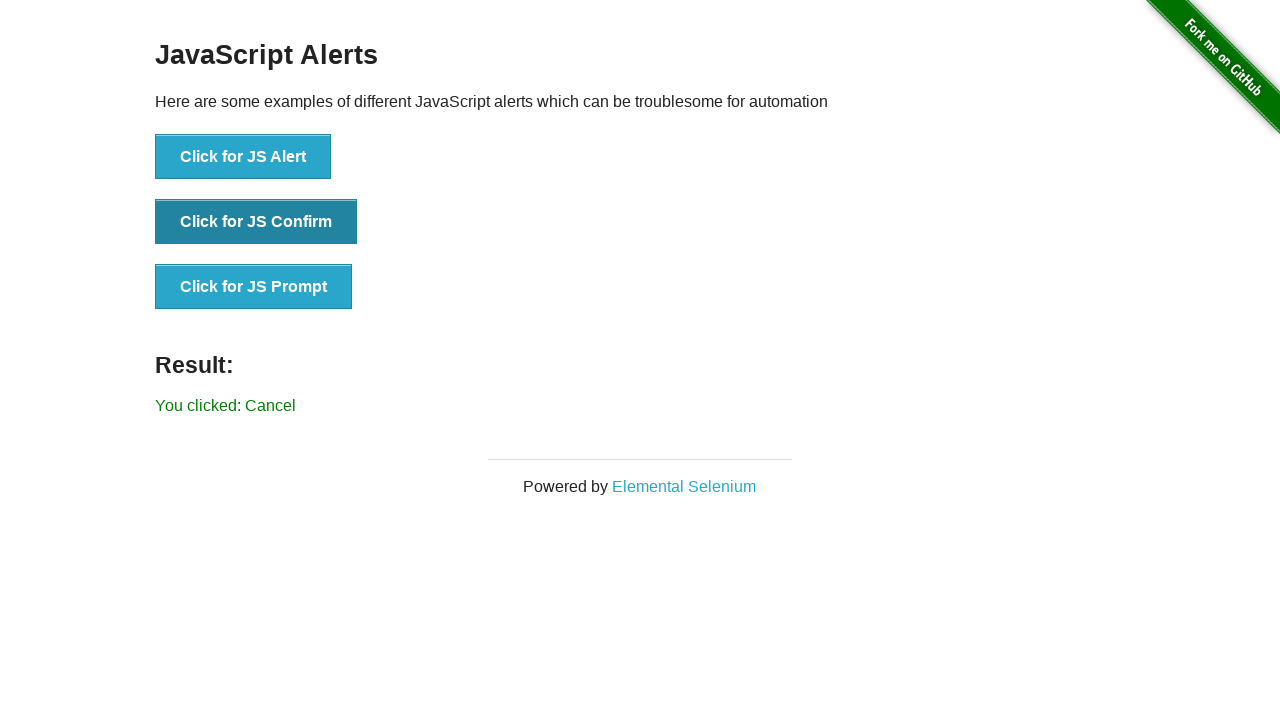

Retrieved result text from page
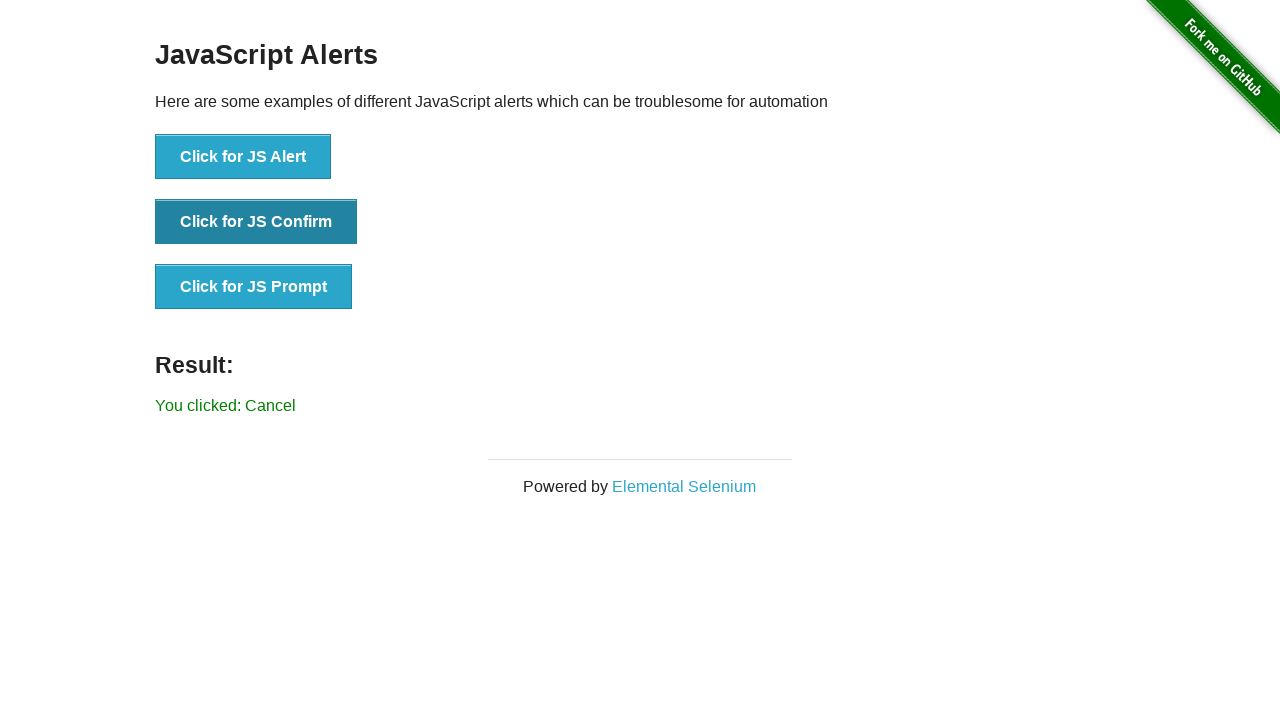

Verified result text shows 'You clicked: Cancel' after dismissing confirm dialog
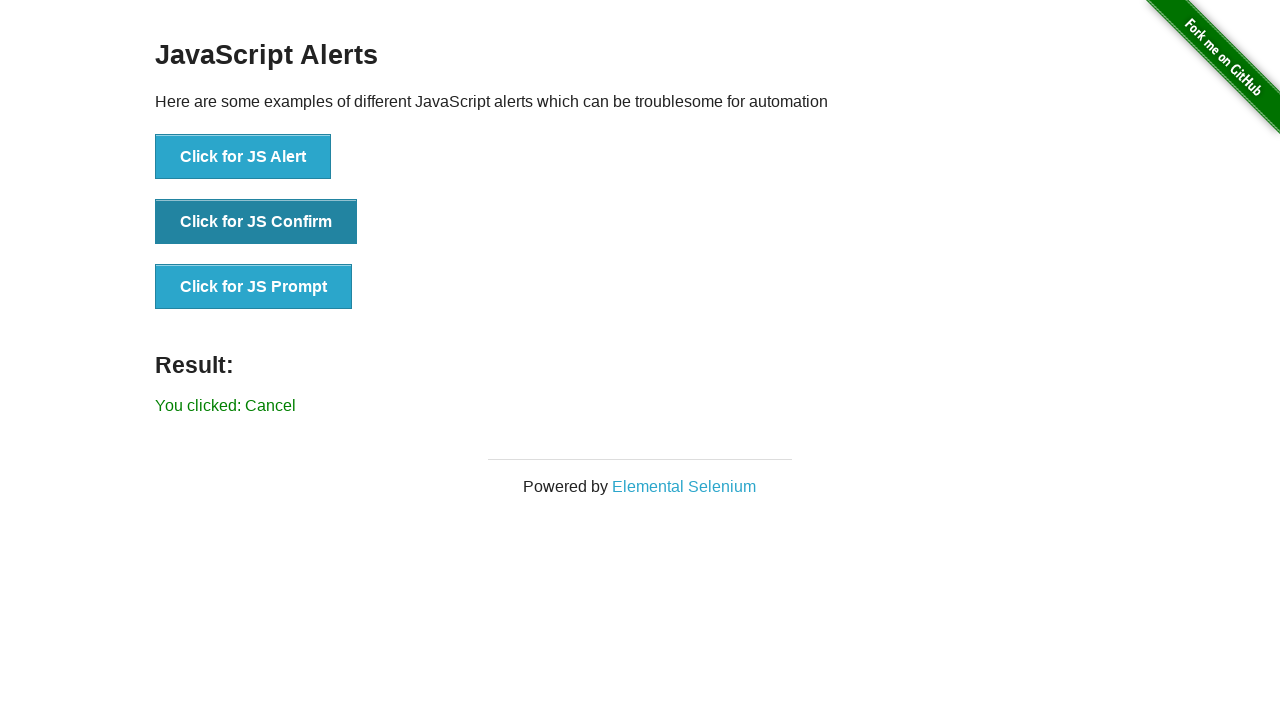

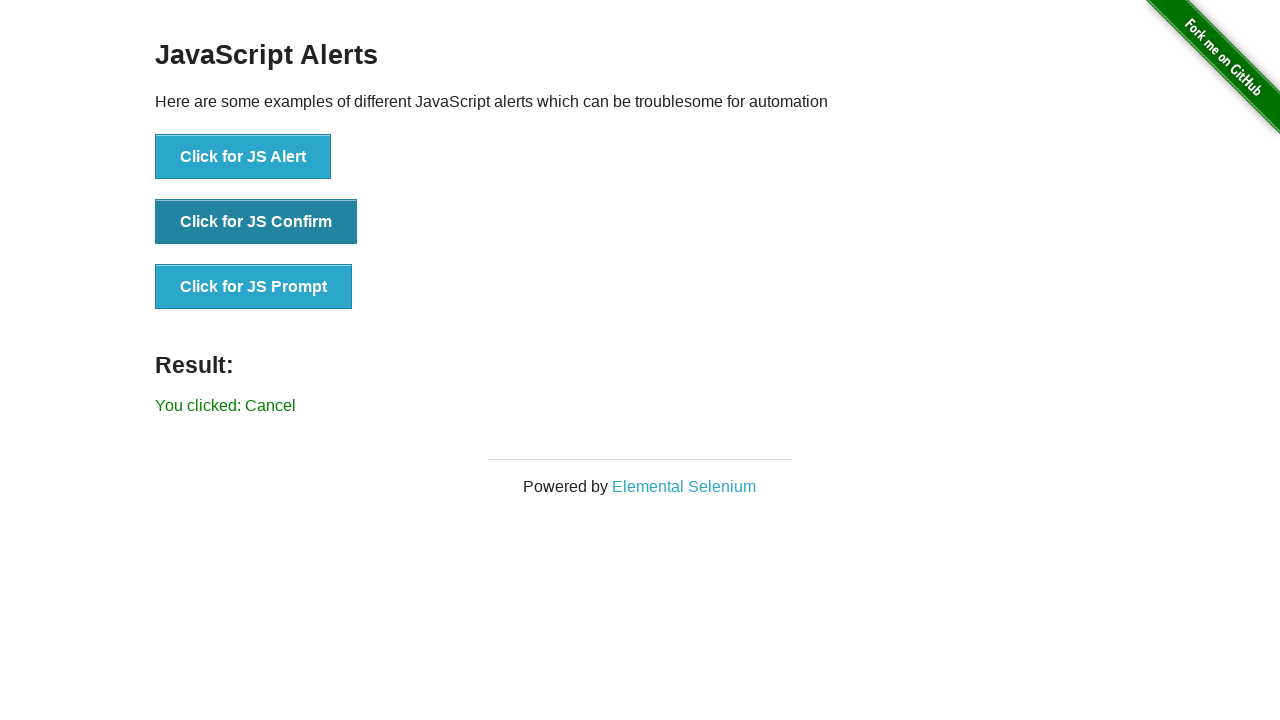